Tests alert handling functionality by navigating to alerts demo page, triggering a confirmation alert, and dismissing it

Starting URL: http://demo.automationtesting.in/Alerts.html

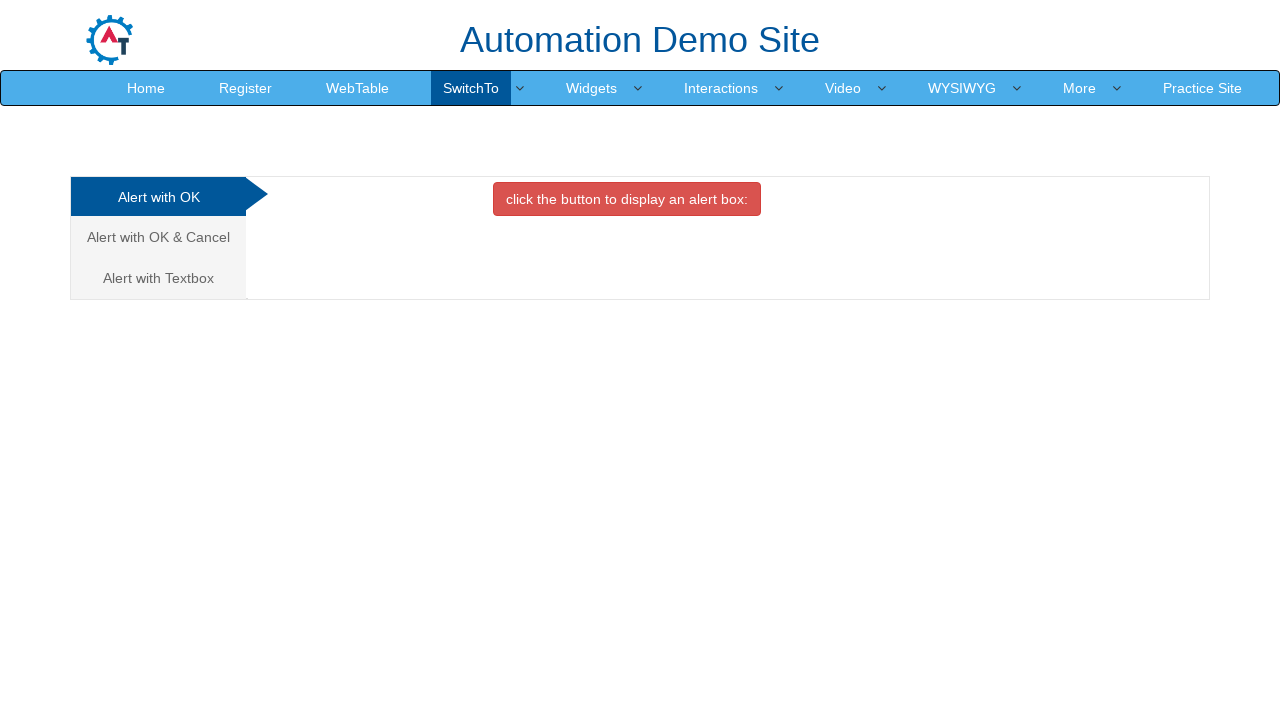

Clicked on 'Alert with OK & Cancel' link at (158, 237) on text=Alert with OK & Cancel
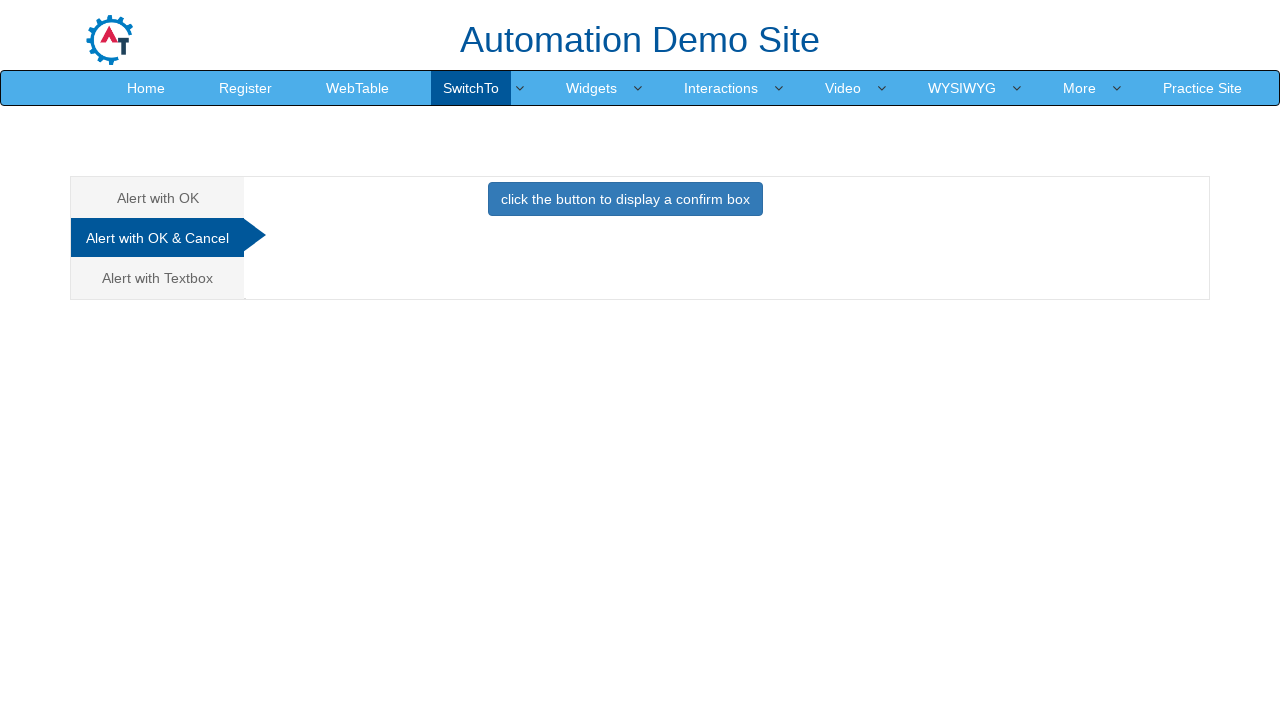

Clicked button to trigger the confirmation alert at (625, 199) on button.btn.btn-primary
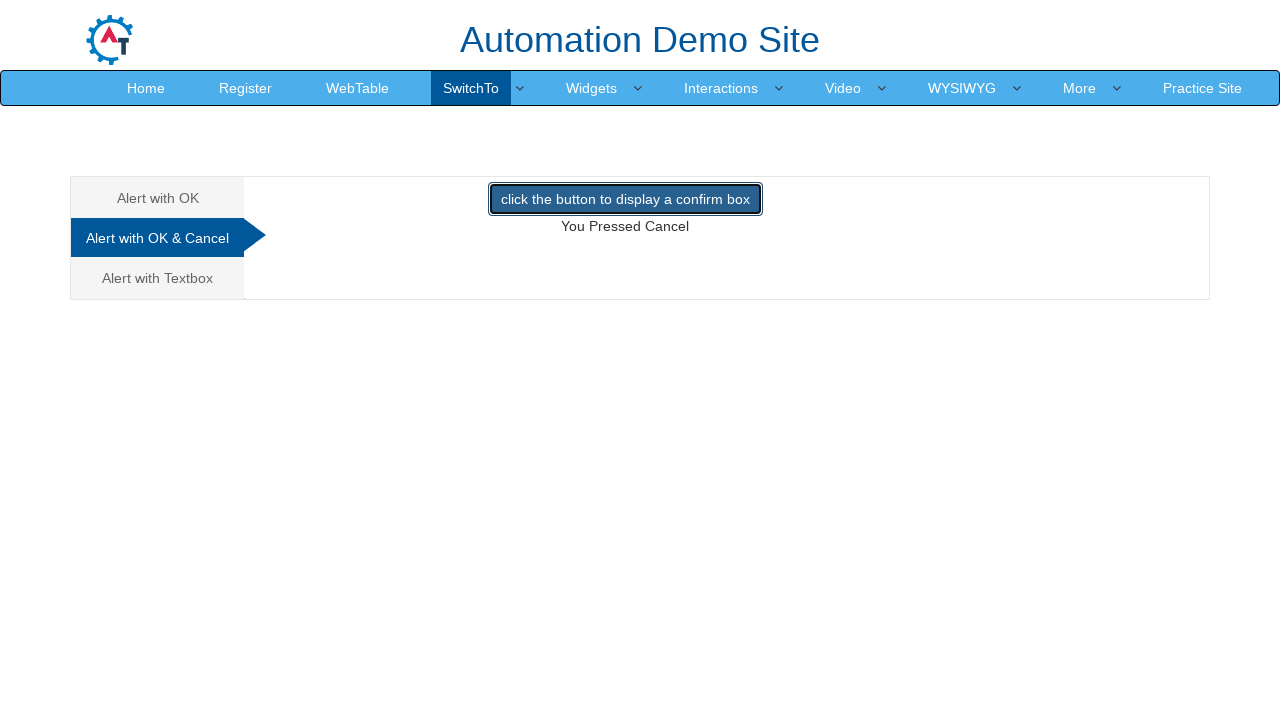

Set up dialog handler to dismiss the alert
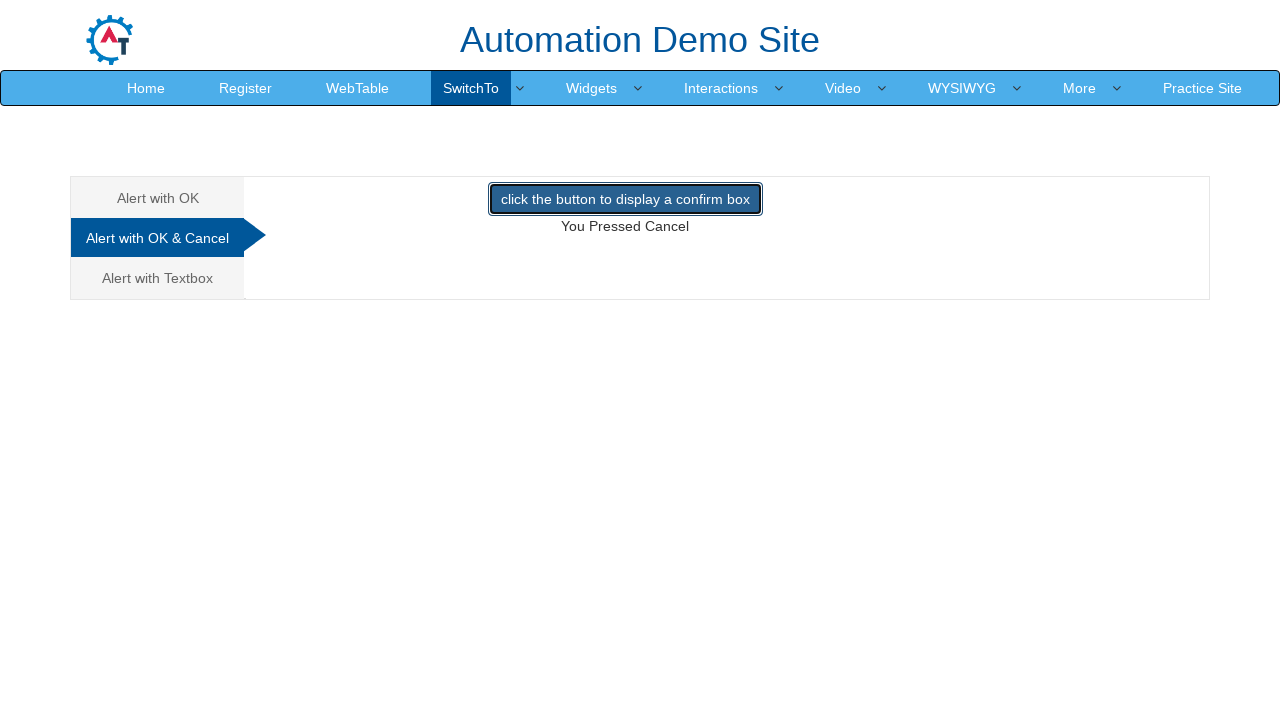

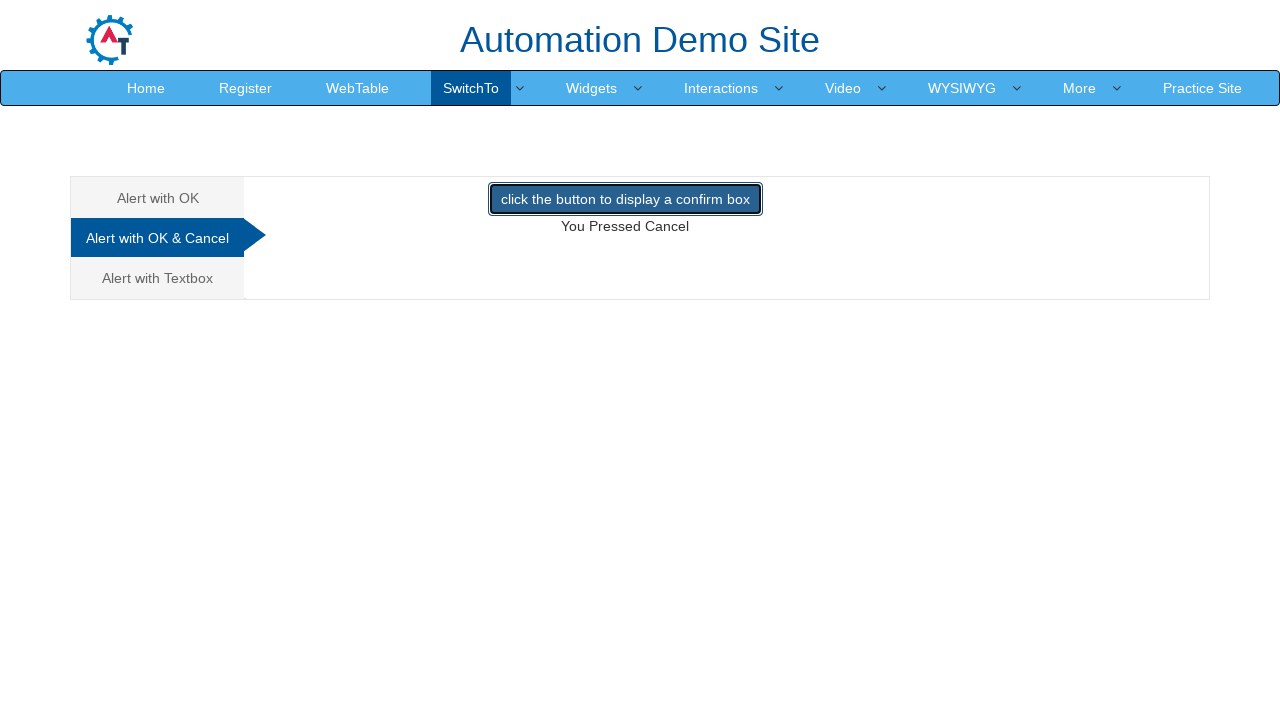